Tests dynamic loading functionality by clicking a start button and waiting for the loading indicator to disappear and finish text to appear

Starting URL: http://the-internet.herokuapp.com/dynamic_loading/1

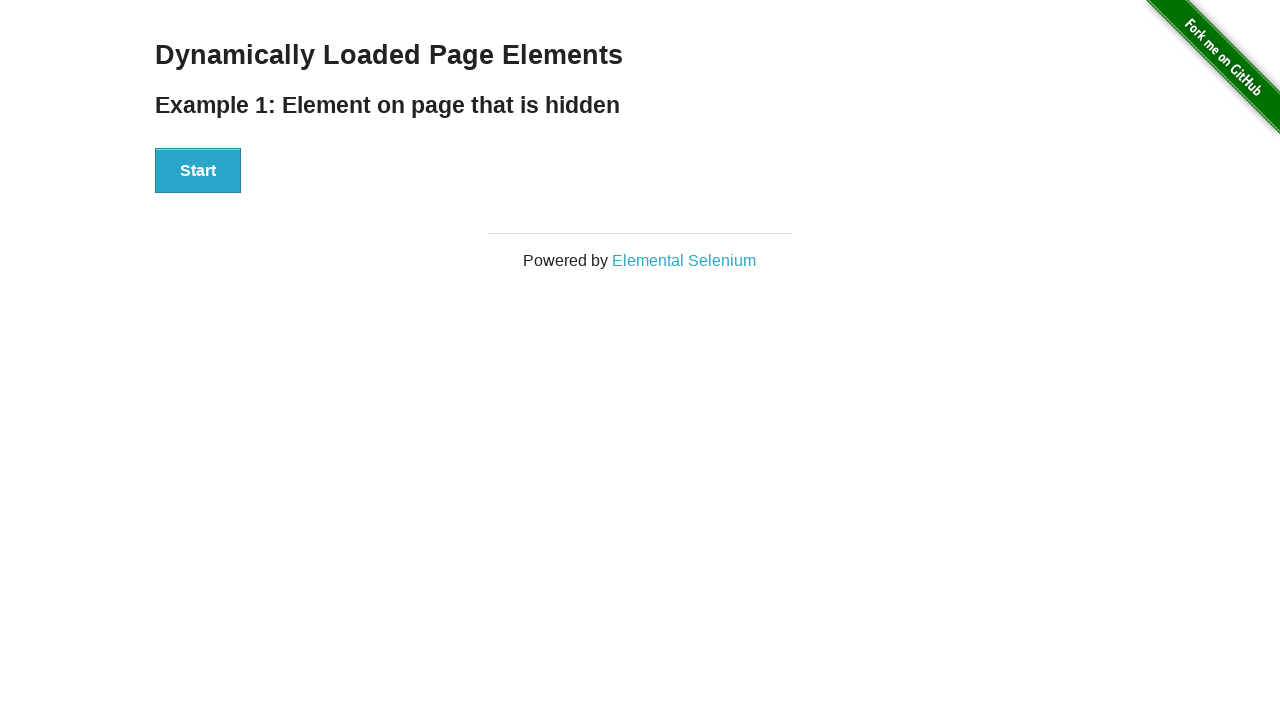

Clicked the start button to trigger dynamic loading at (198, 171) on #start button
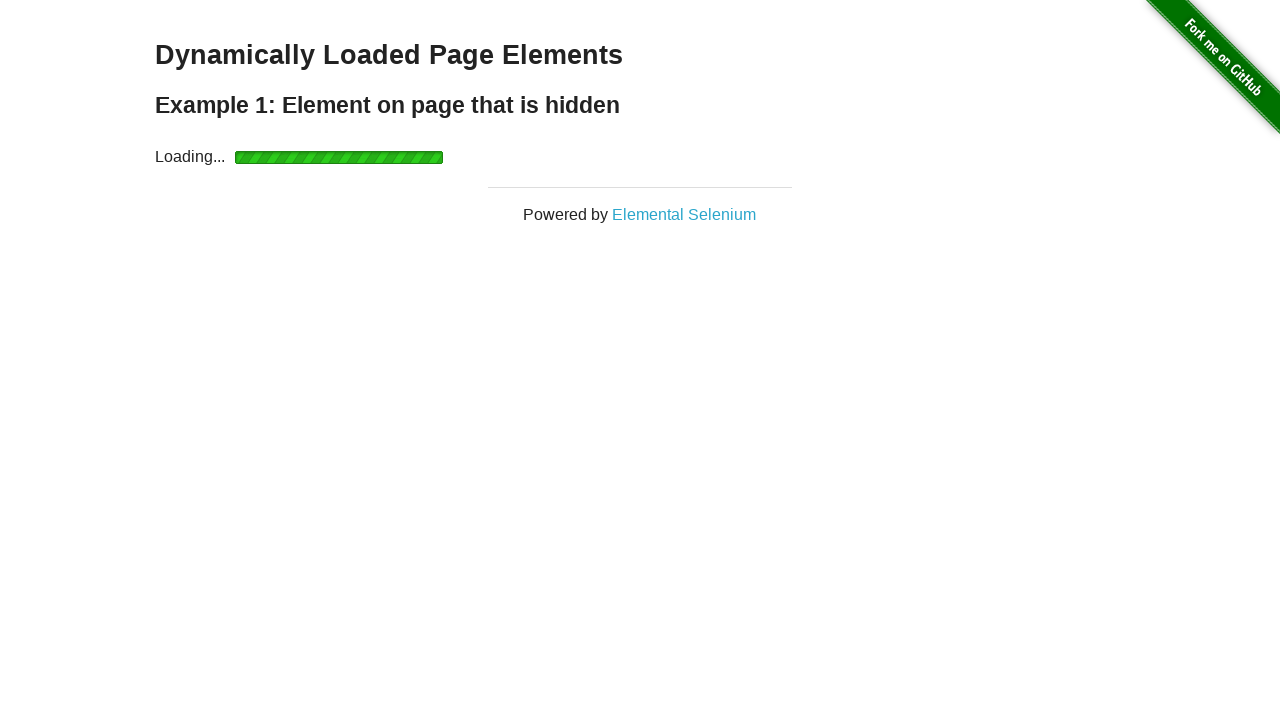

Loading indicator appeared
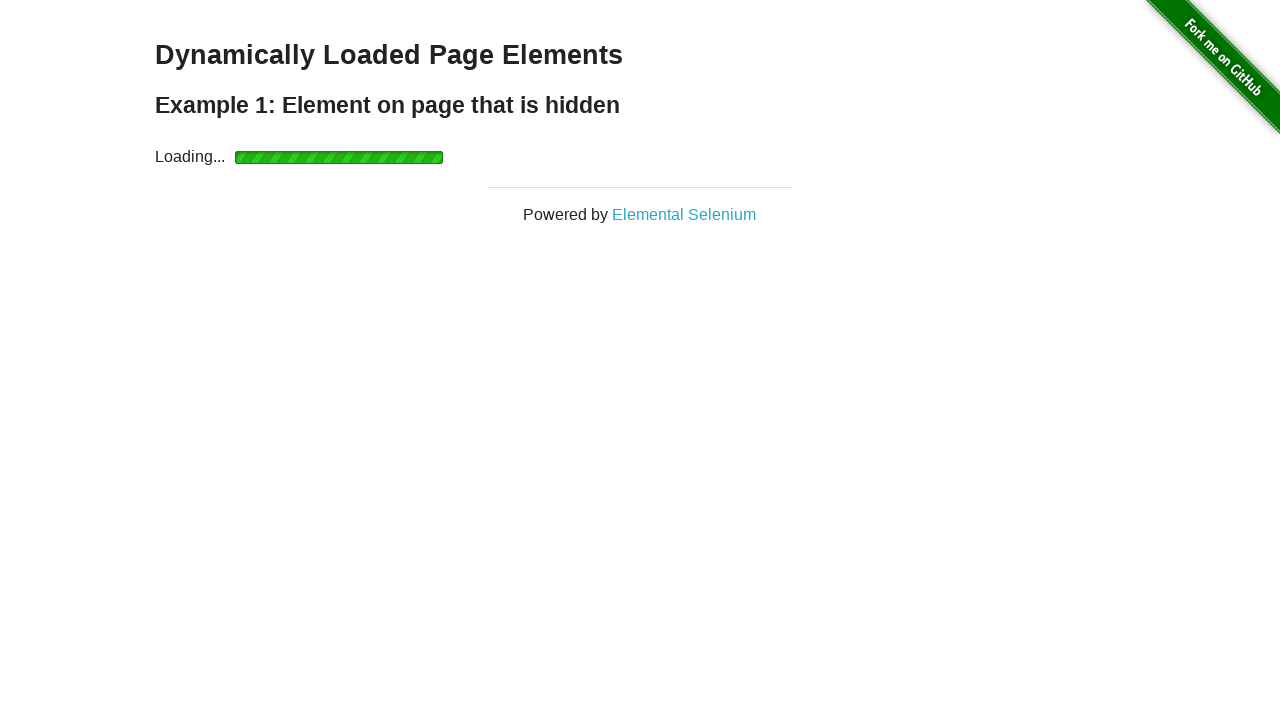

Loading indicator disappeared
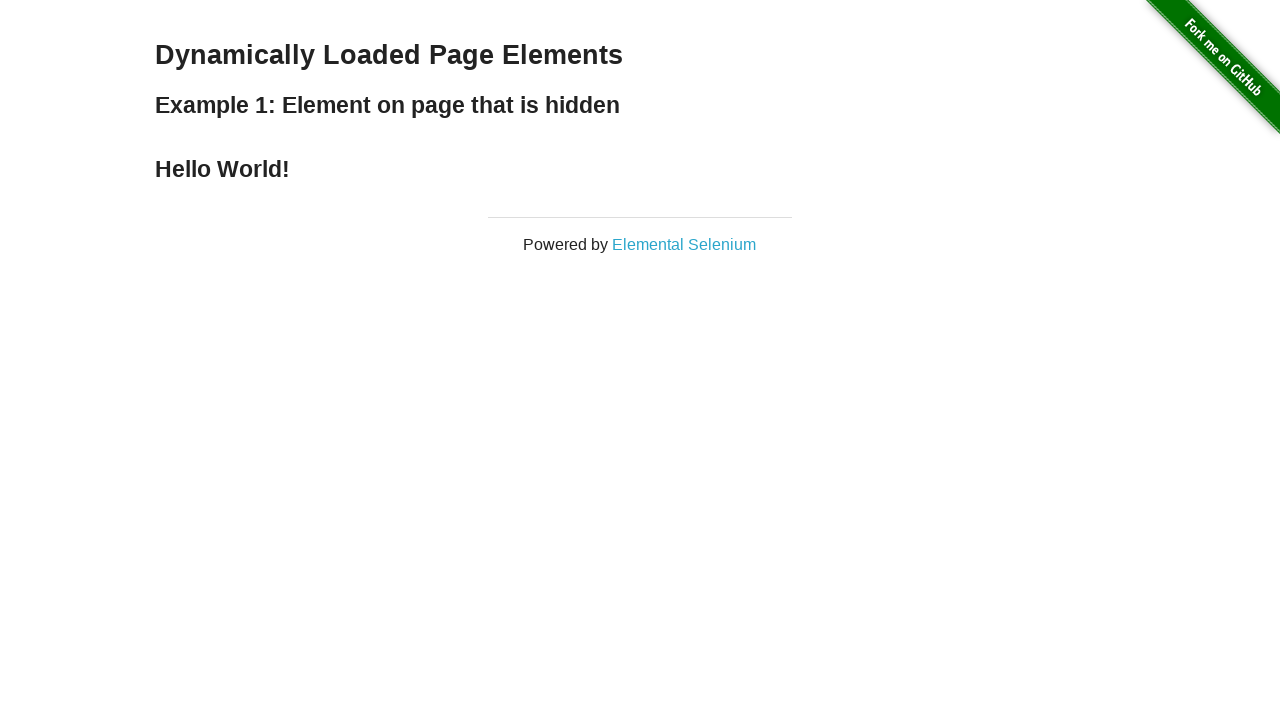

Finish text appeared, dynamic loading completed
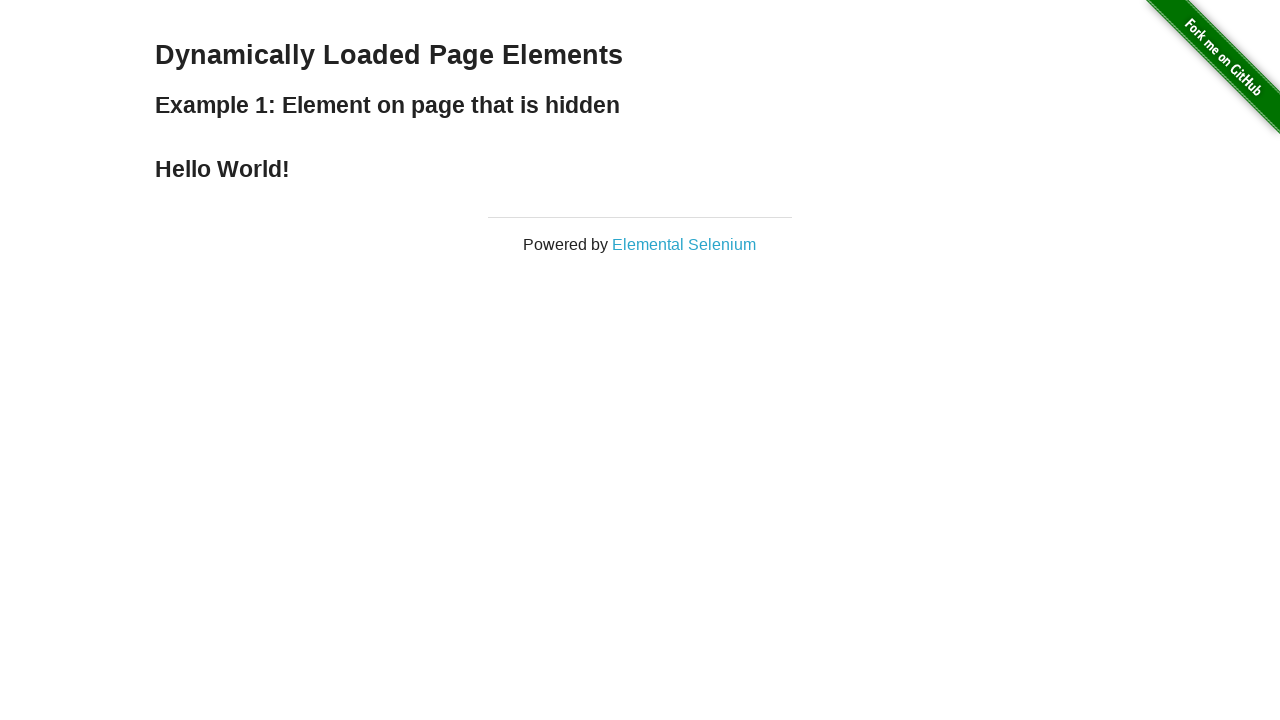

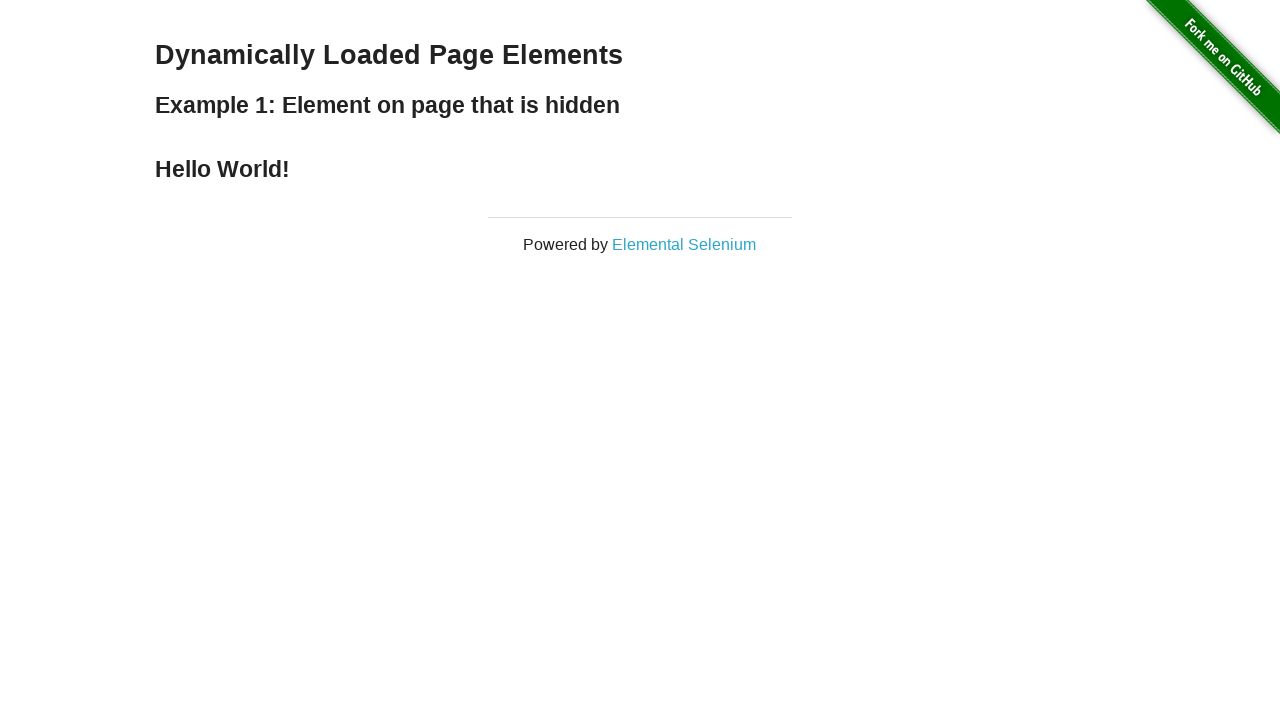